Navigates to Tutorialspoint homepage and takes a screenshot of the page

Starting URL: https://www.tutorialspoint.com/index.htm

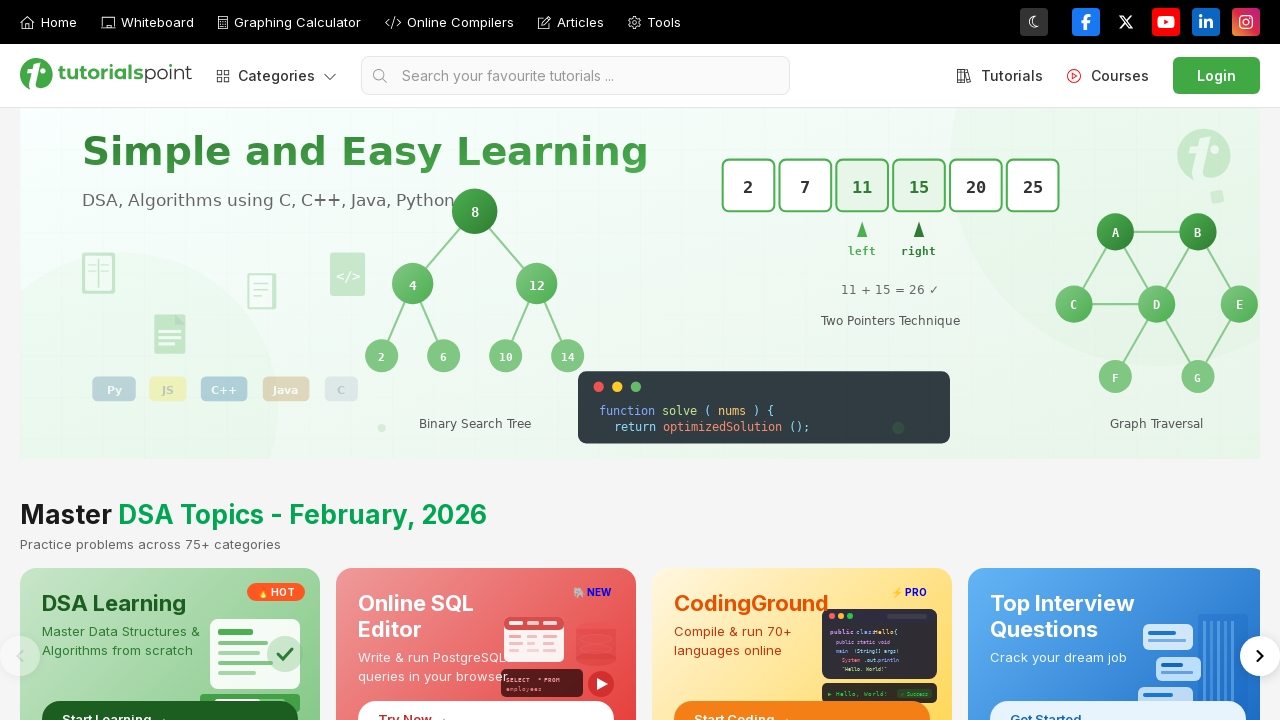

Waited for page to fully load (networkidle state)
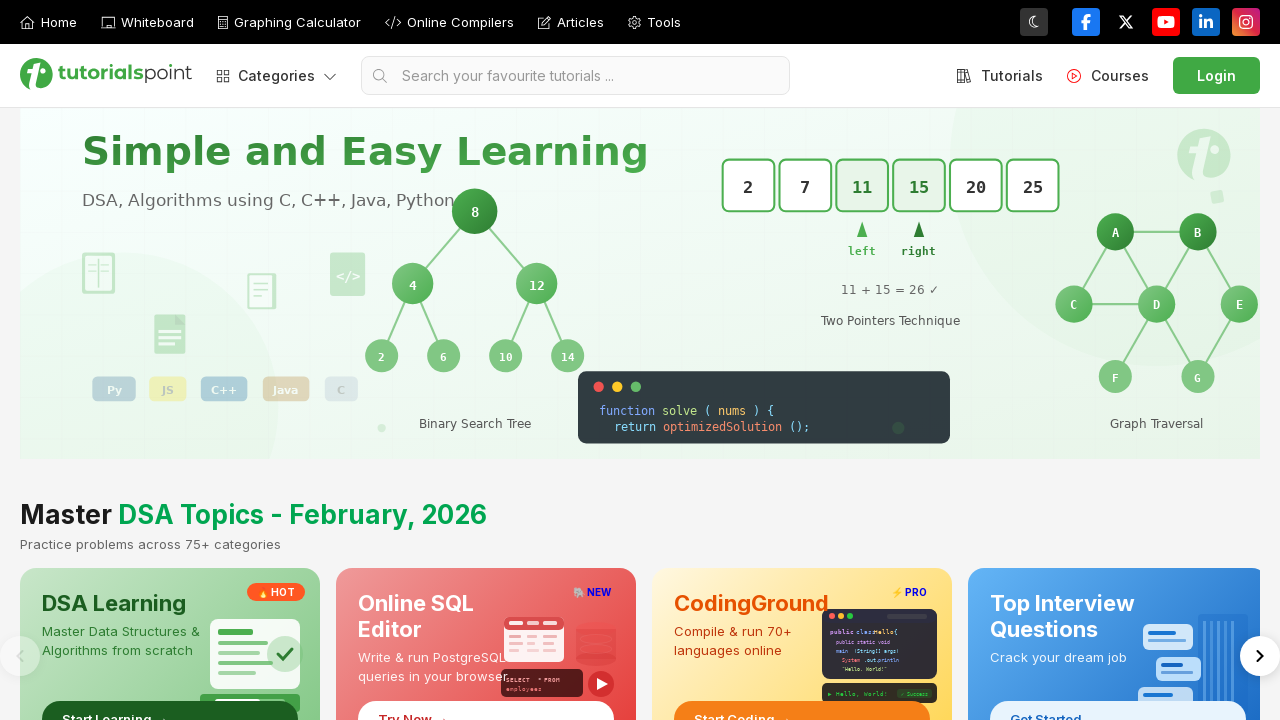

Captured screenshot of Tutorialspoint homepage
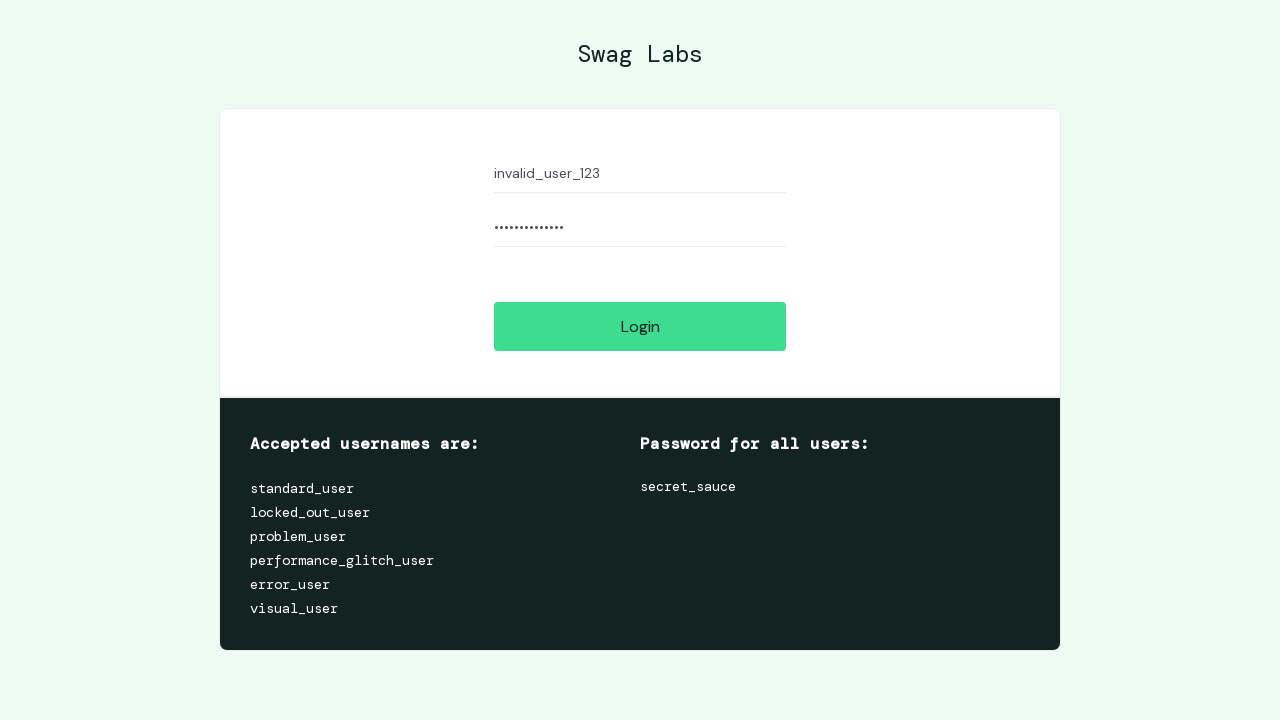

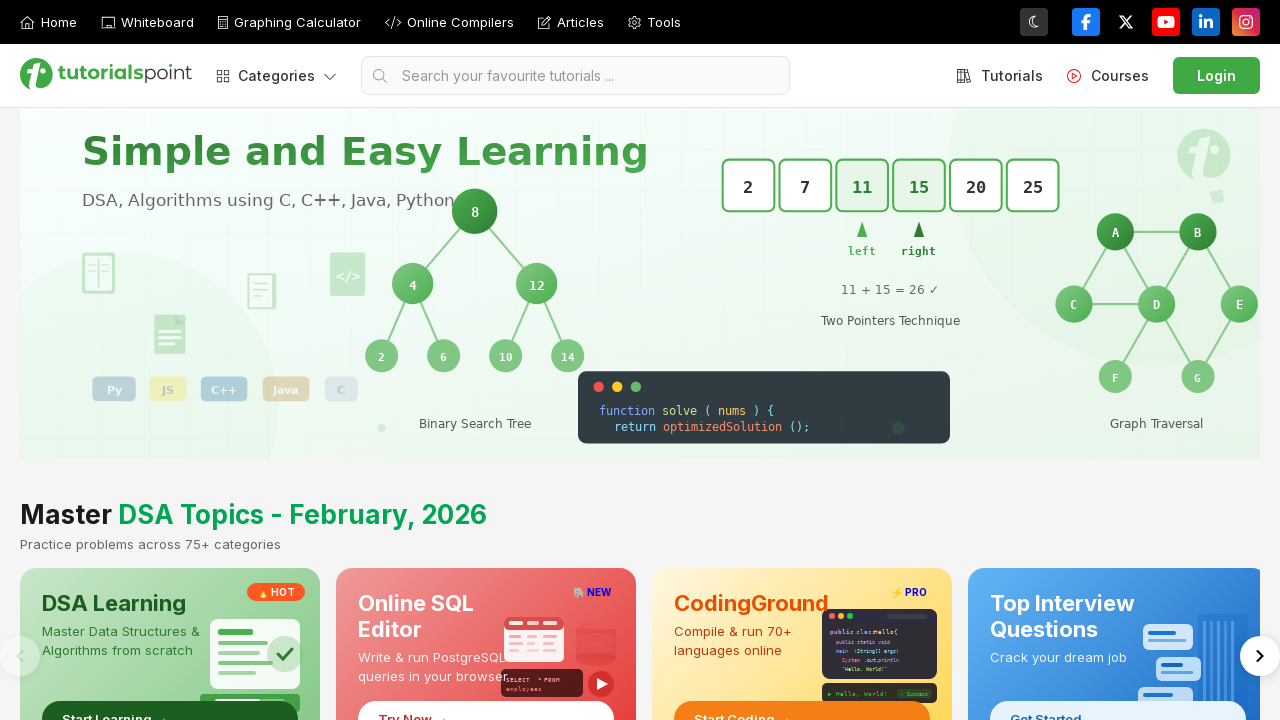